Tests Hacker News search functionality by entering "testdriven" as a search query and submitting the form

Starting URL: https://news.ycombinator.com

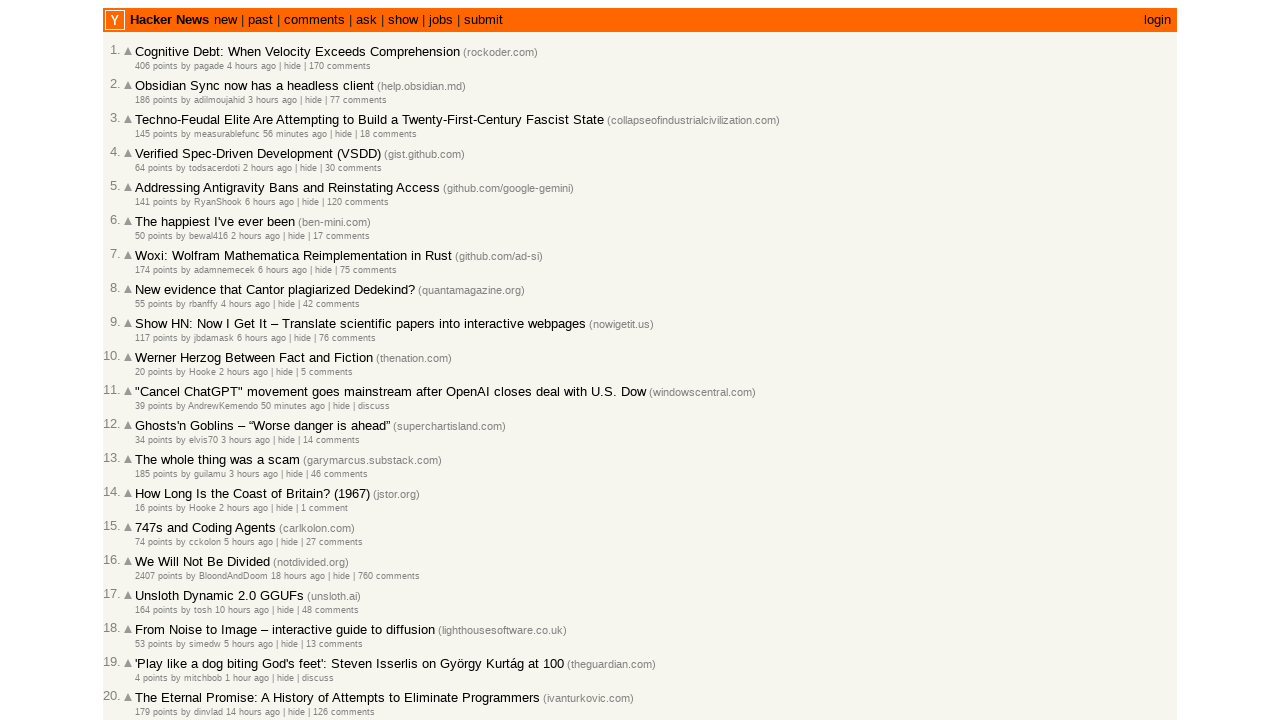

Filled search box with 'testdriven' on input[name='q']
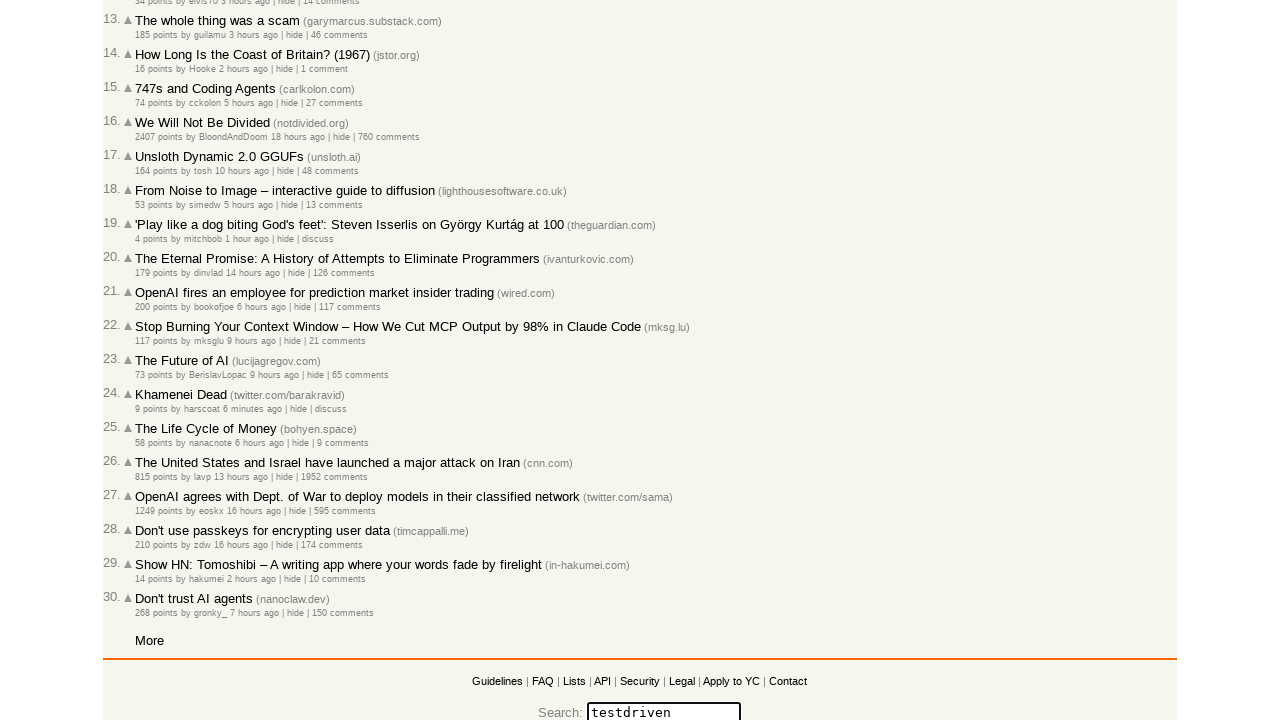

Pressed Enter to submit search form on input[name='q']
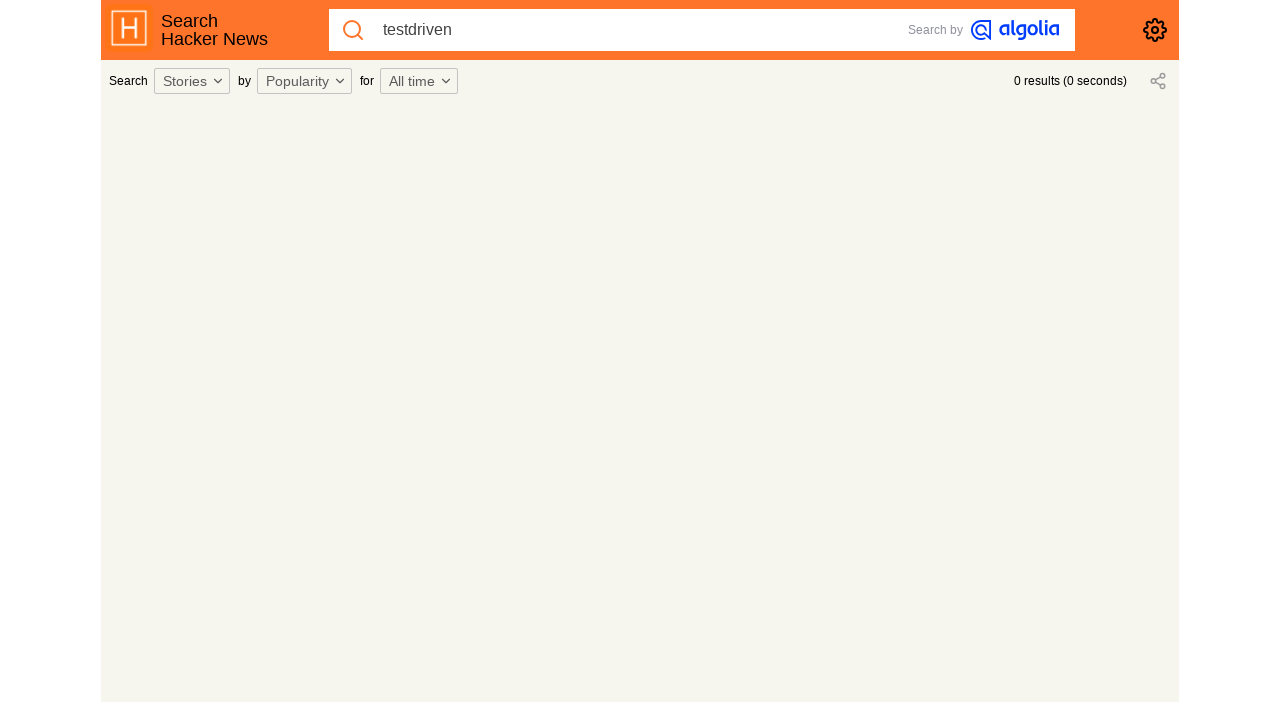

Search results loaded (networkidle)
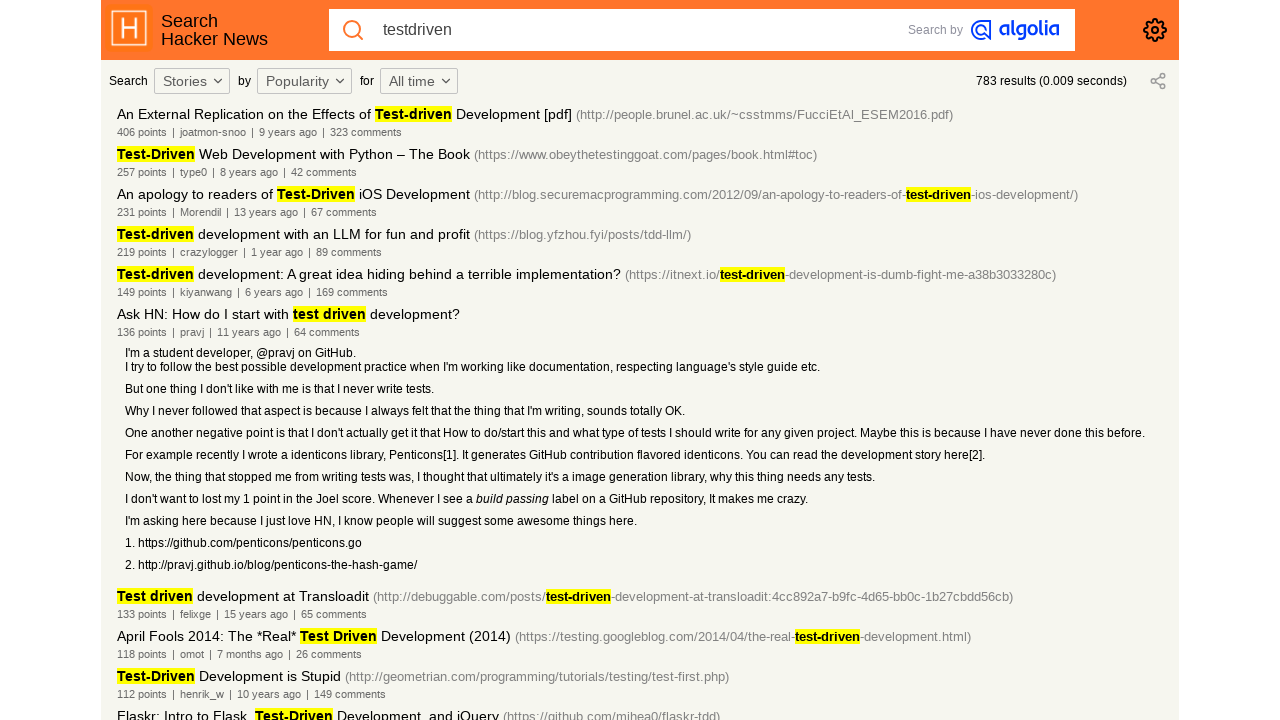

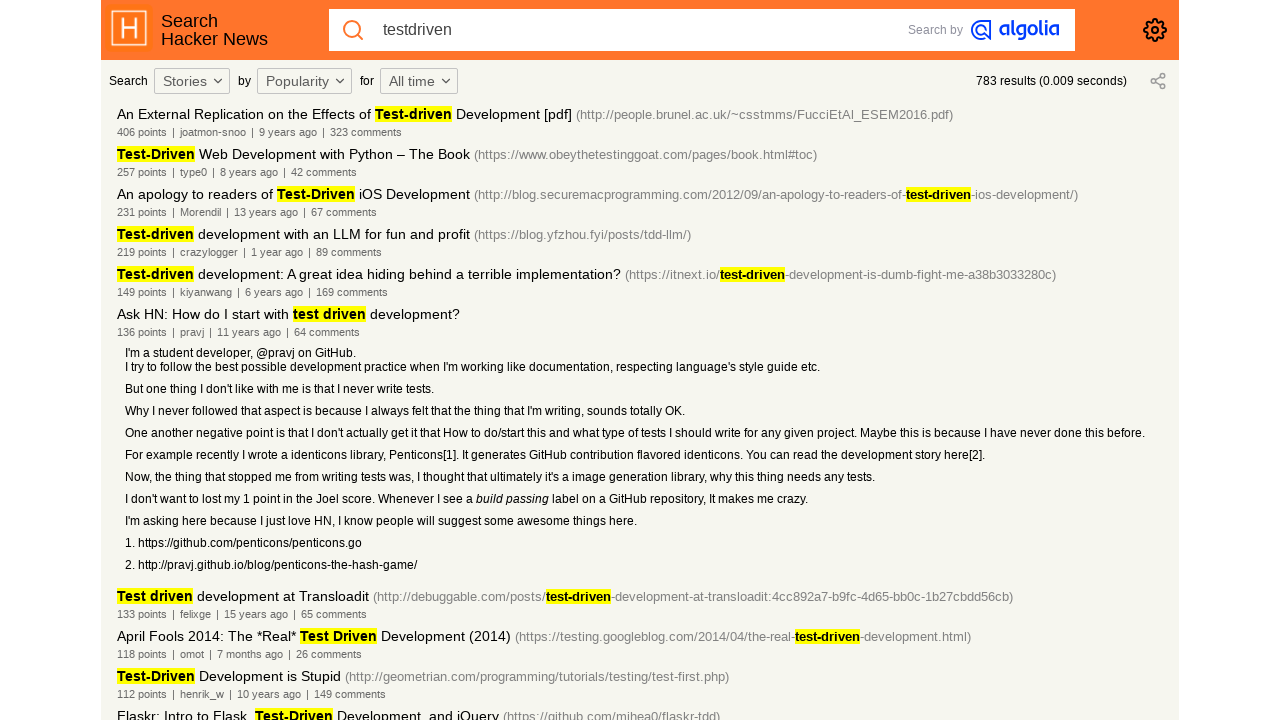